Tests default Playwright behavior when handling JavaScript alert, confirm, and prompt dialogs by clicking buttons that trigger each type and verifying the result text.

Starting URL: https://the-internet.herokuapp.com/javascript_alerts

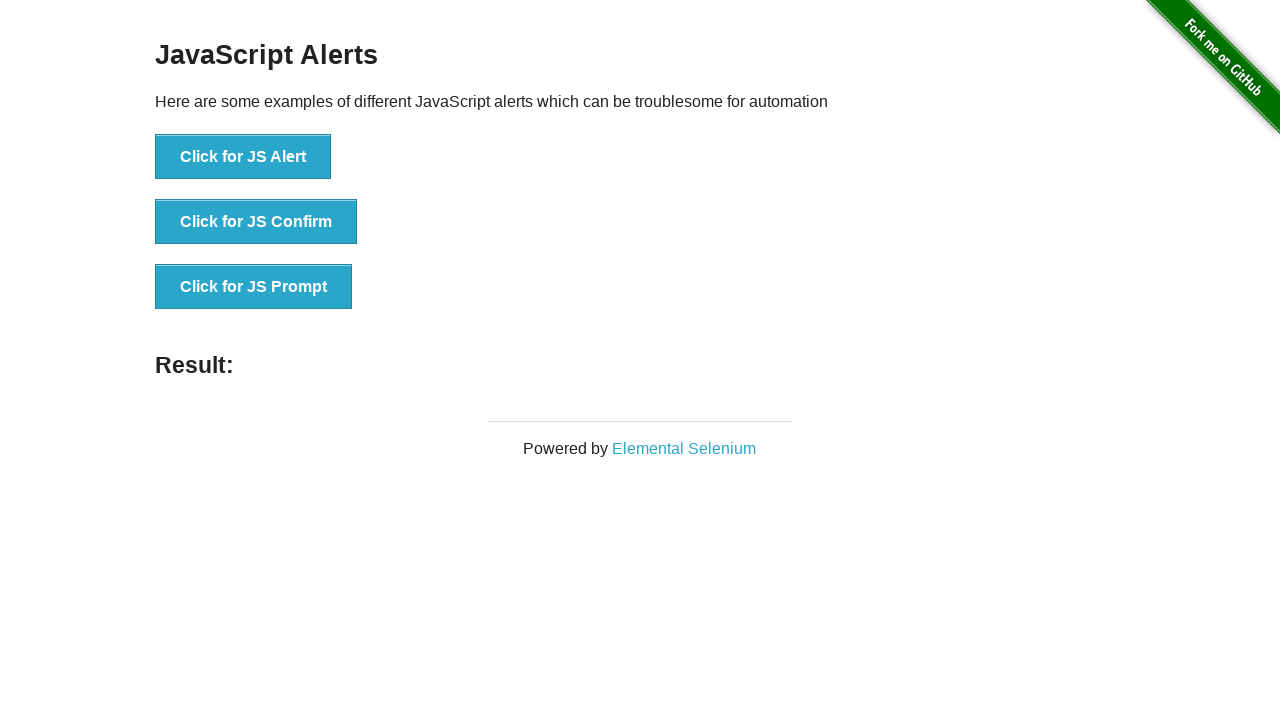

Clicked button to trigger JavaScript alert dialog at (243, 157) on button:has-text('Click for JS Alert')
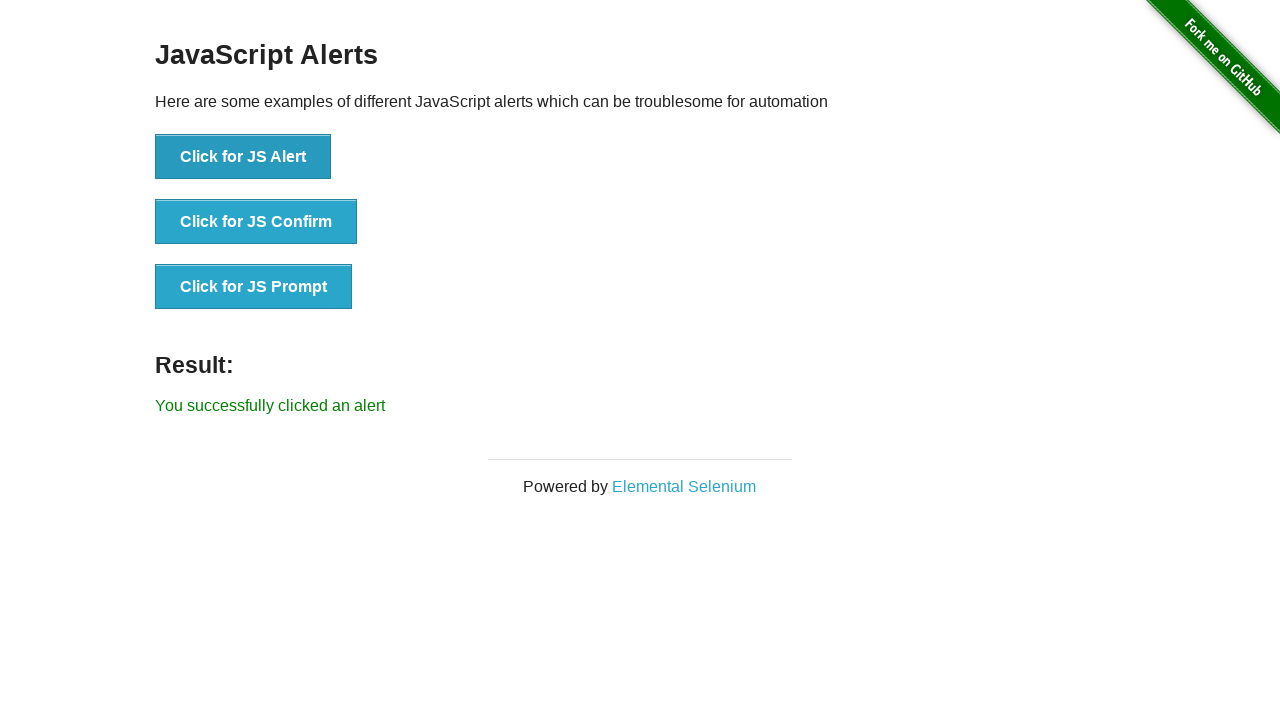

Retrieved alert result text: You successfully clicked an alert
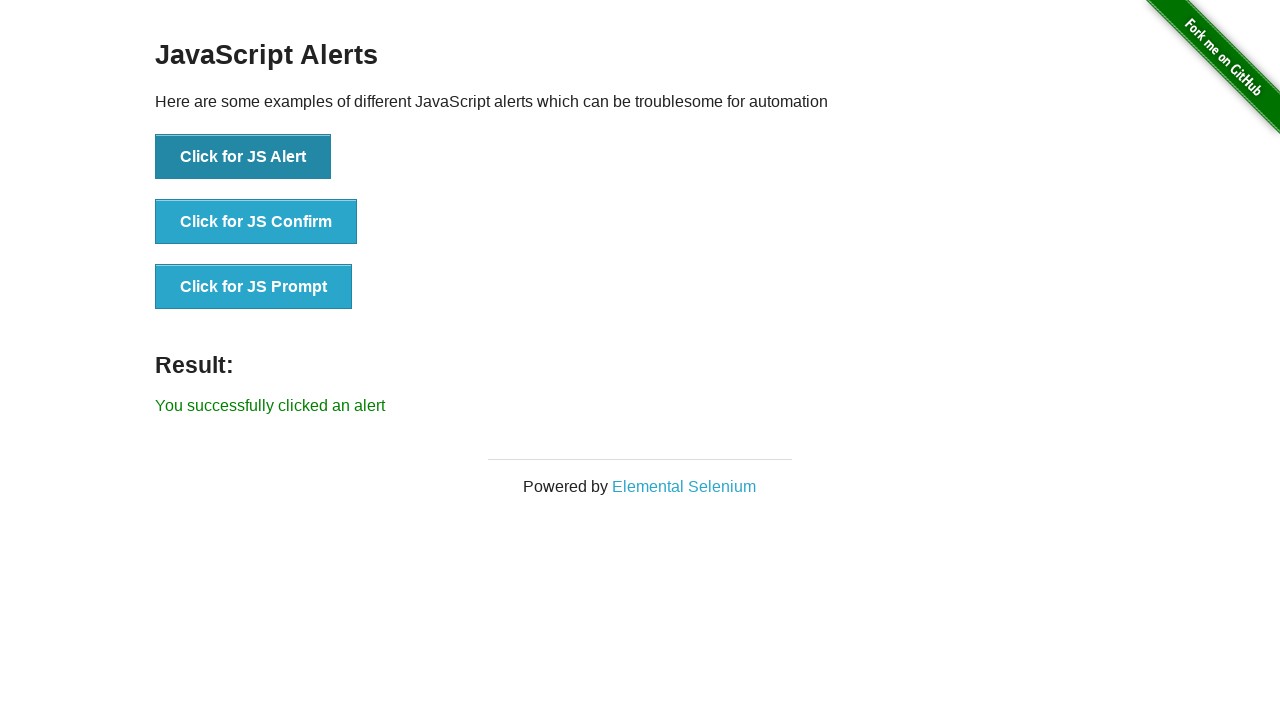

Clicked button to trigger JavaScript confirm dialog at (256, 222) on button:has-text('Click for JS Confirm')
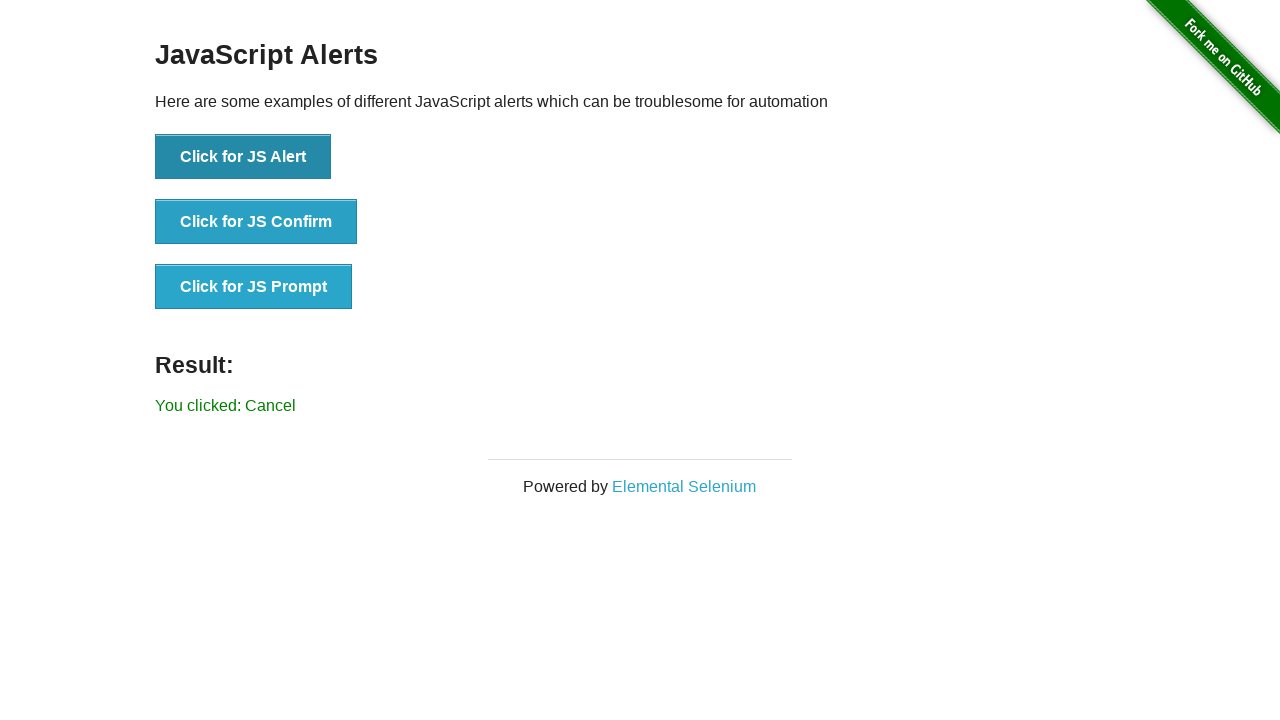

Retrieved confirm result text: You clicked: Cancel
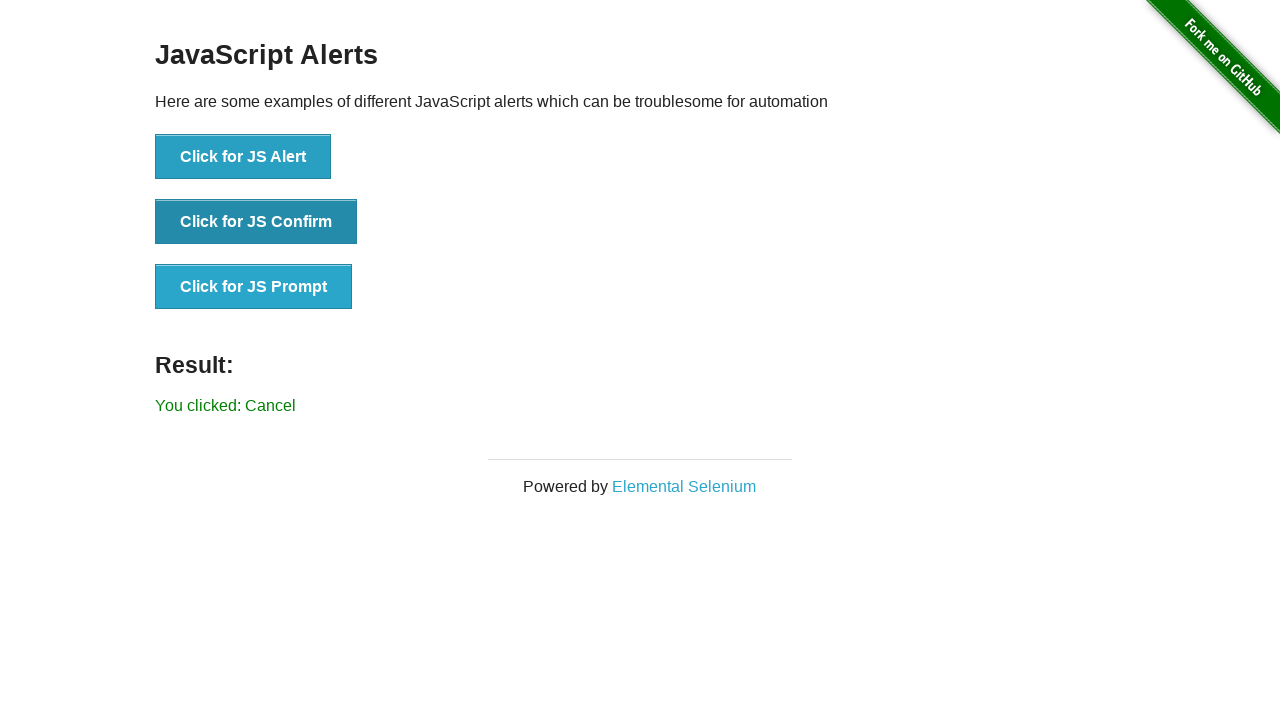

Clicked button to trigger JavaScript prompt dialog at (254, 287) on button:has-text('Click for JS Prompt')
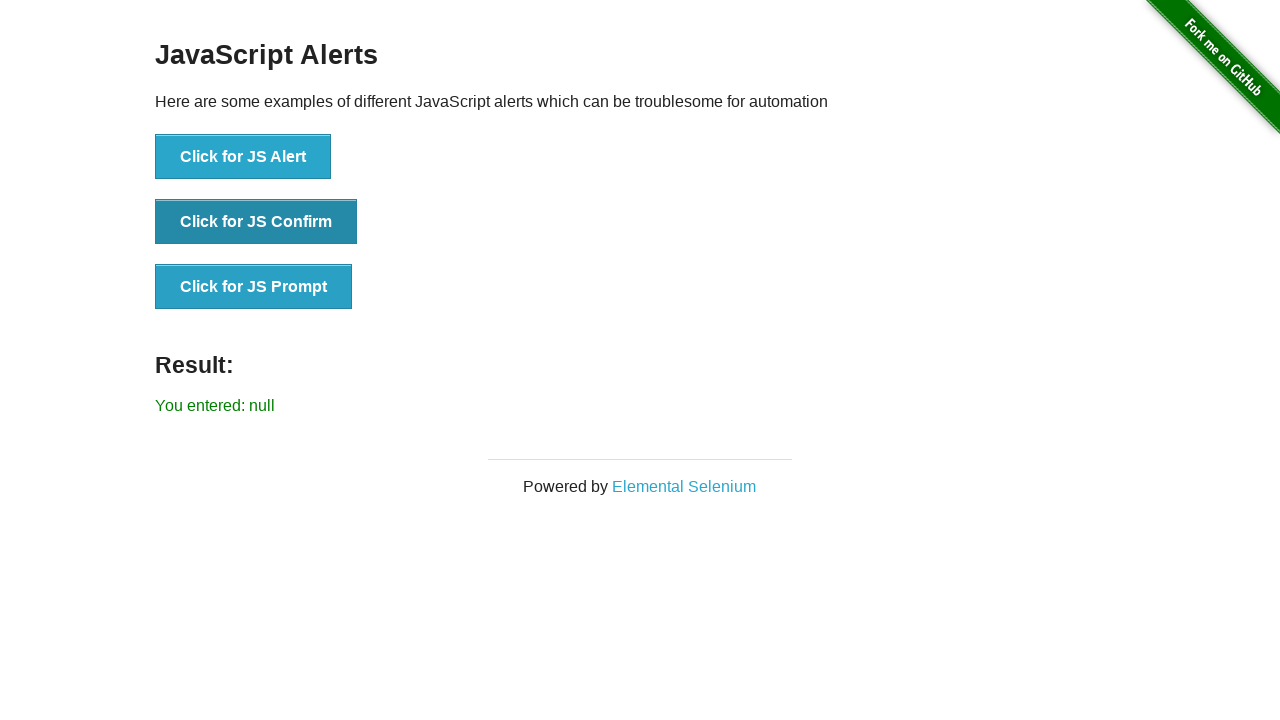

Retrieved prompt result text: You entered: null
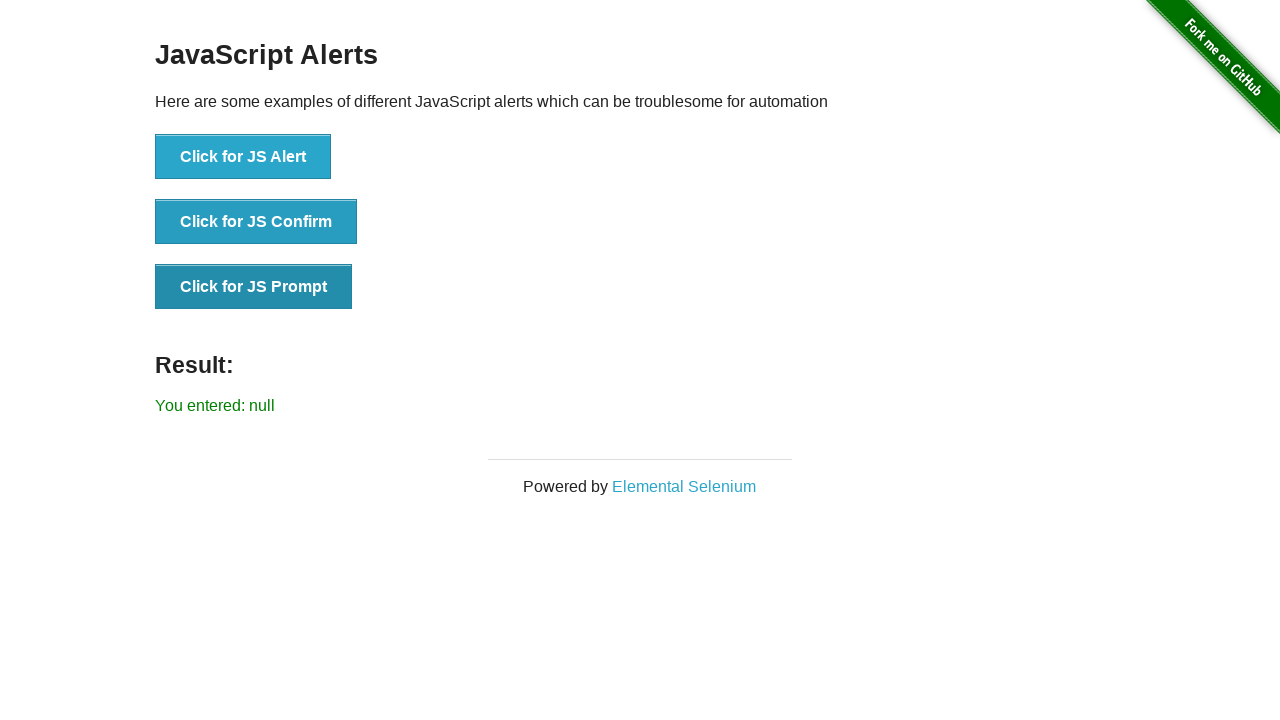

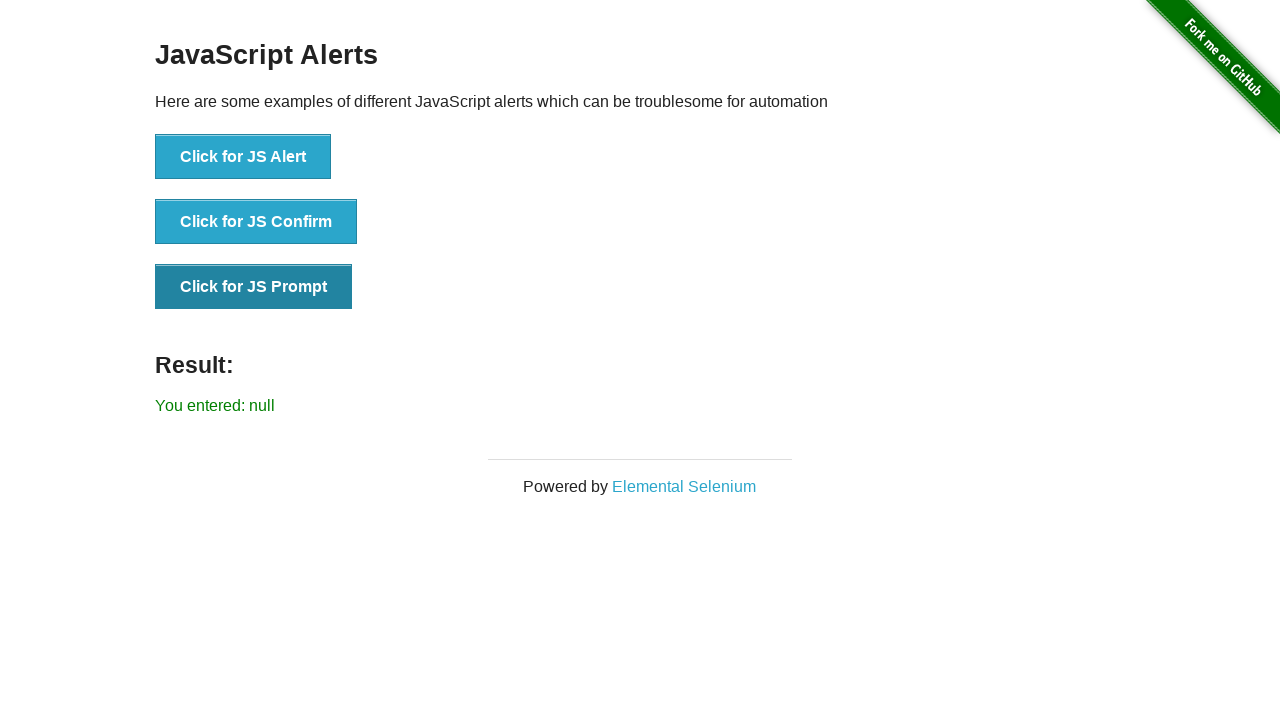